Tests drag and drop functionality by dragging an Angular logo image element to a target drop zone

Starting URL: https://demo.automationtesting.in/Static.html

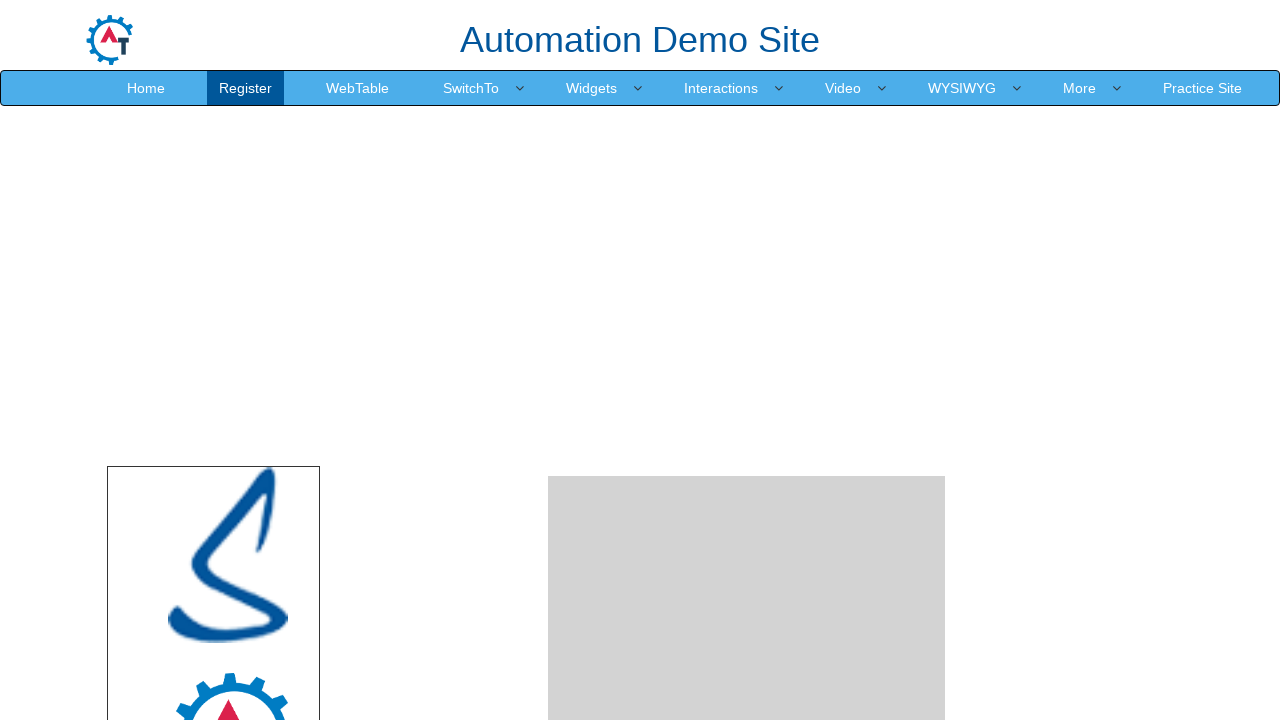

Waited for Angular logo element to be visible
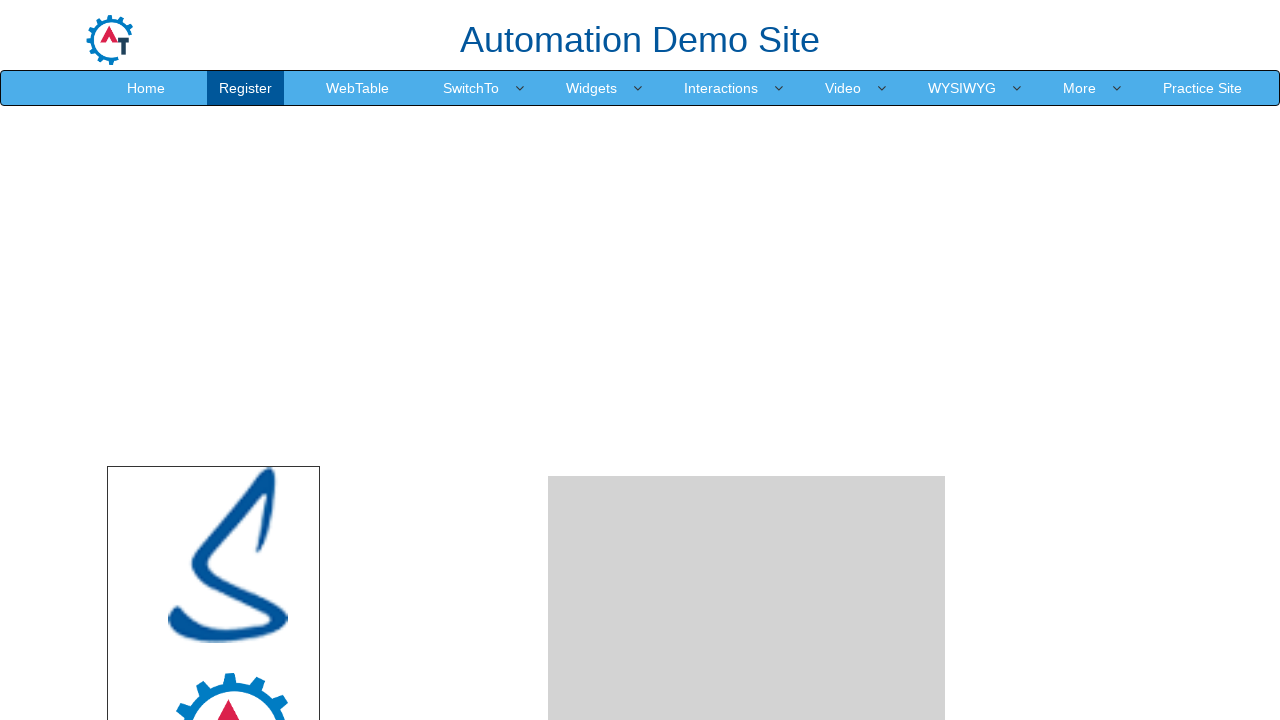

Located Angular logo image element
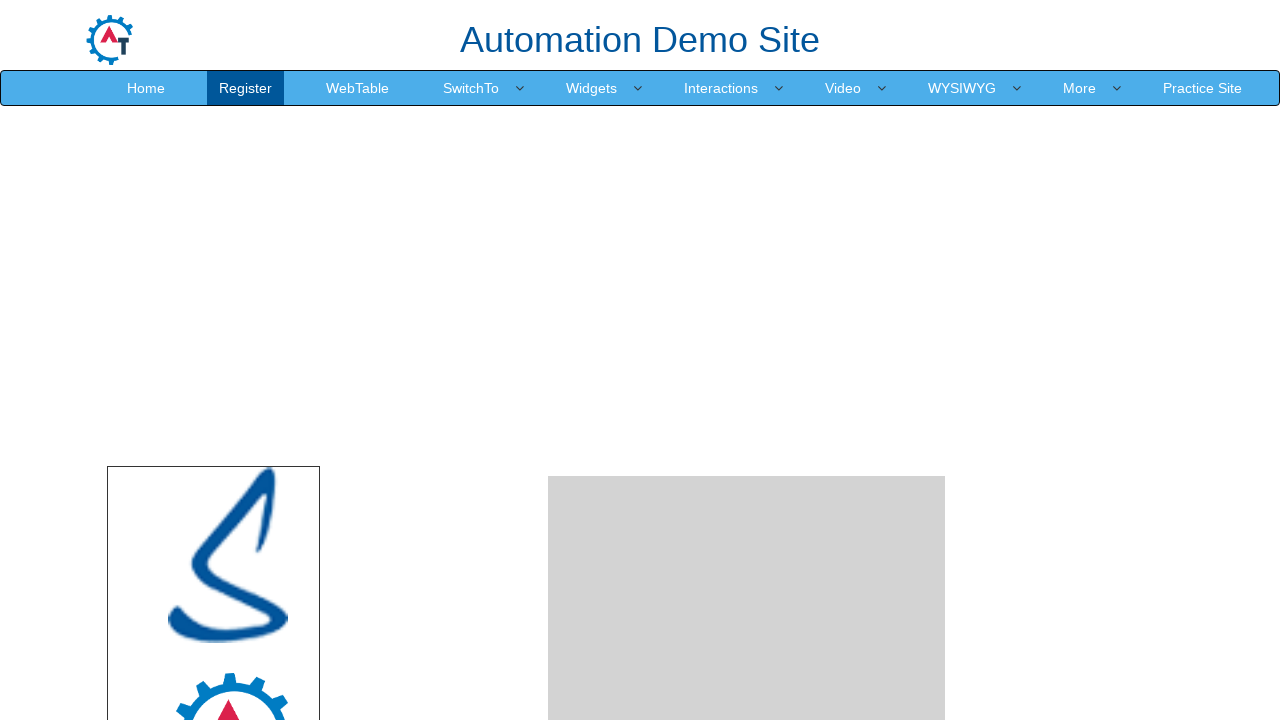

Located target drop zone element
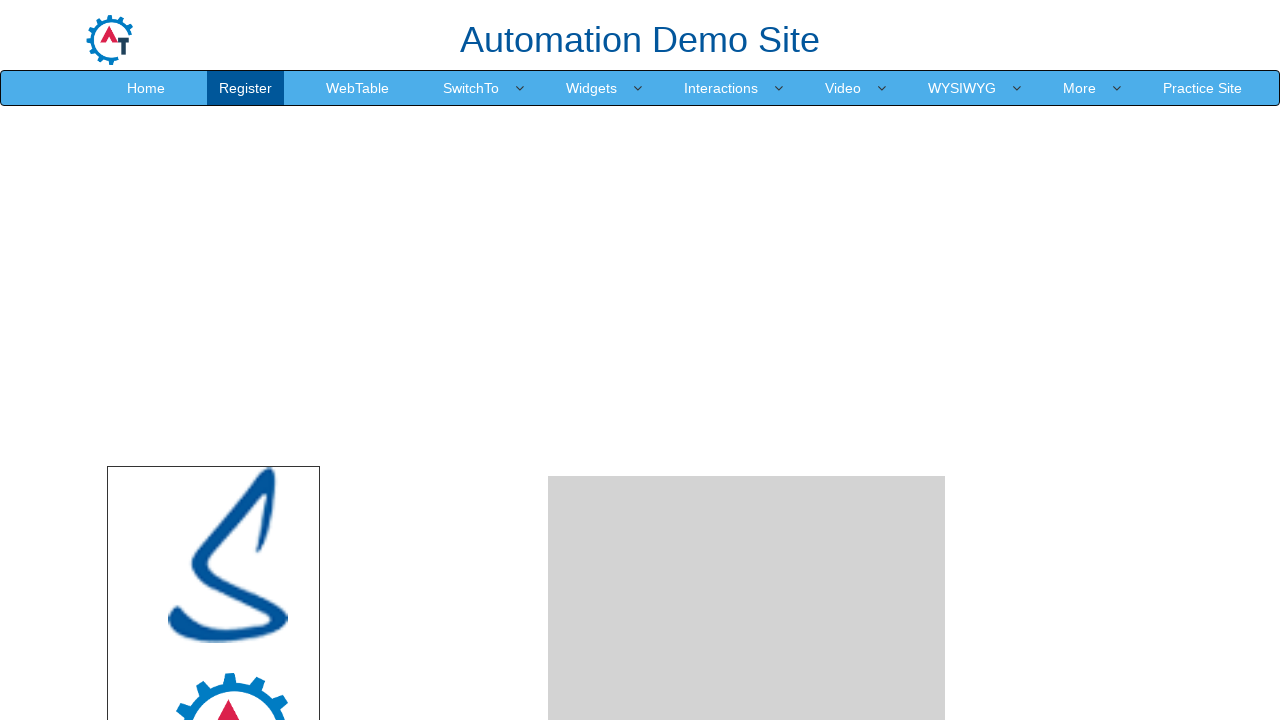

Dragged Angular logo to target drop zone at (747, 481)
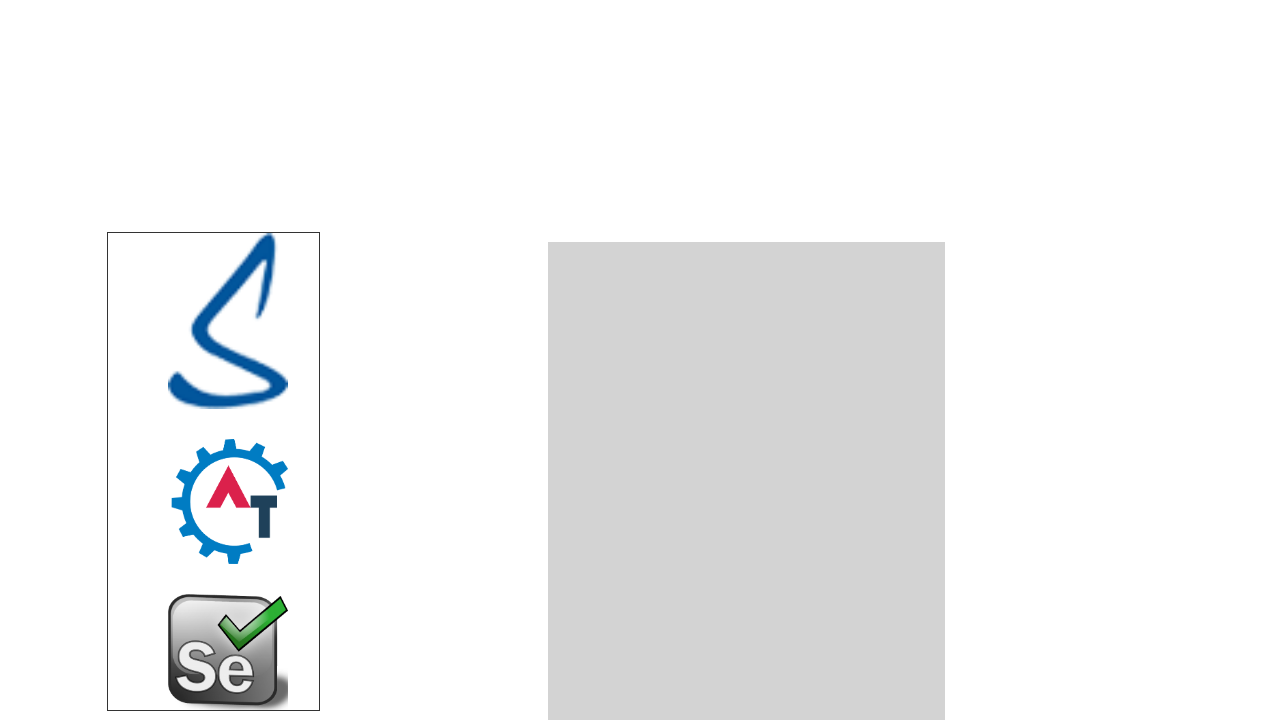

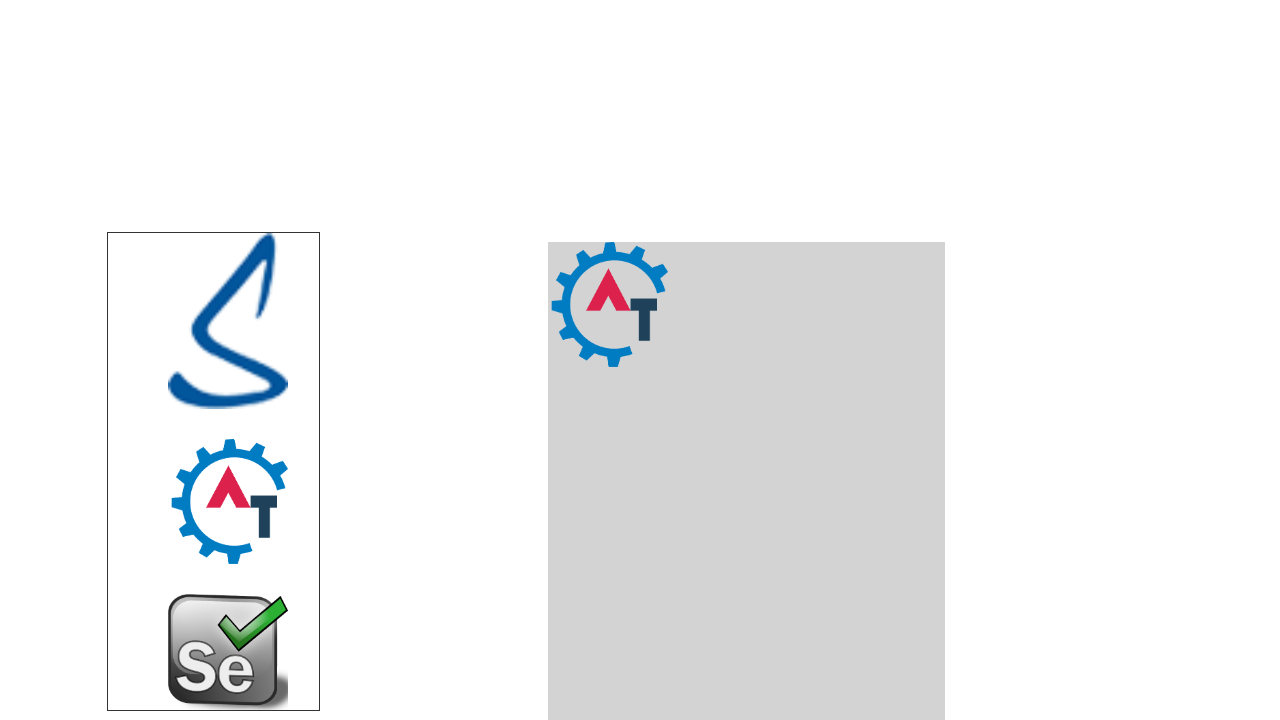